Tests dropdown interaction on Semantic UI's dropdown documentation page by clicking on a gender dropdown element

Starting URL: https://semantic-ui.com/modules/dropdown.html

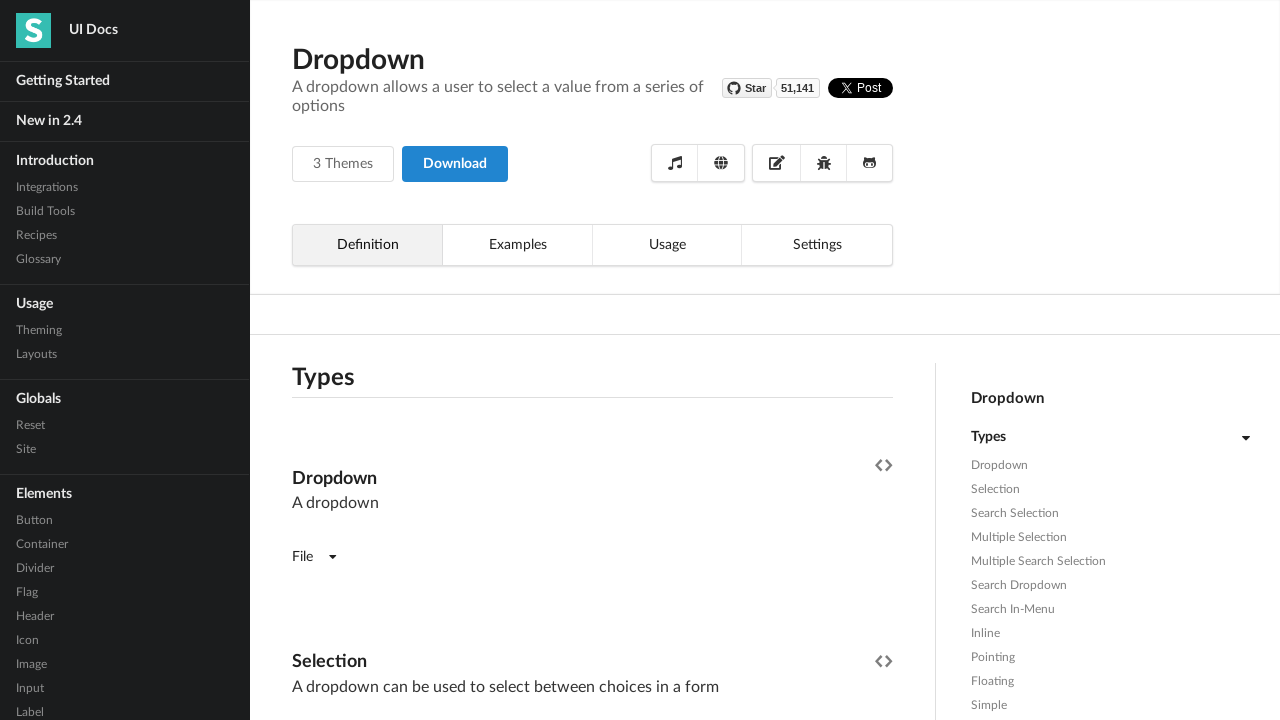

Clicked on the gender dropdown element to open it at (390, 361) on xpath=//input[@name='gender']/parent::div[1]
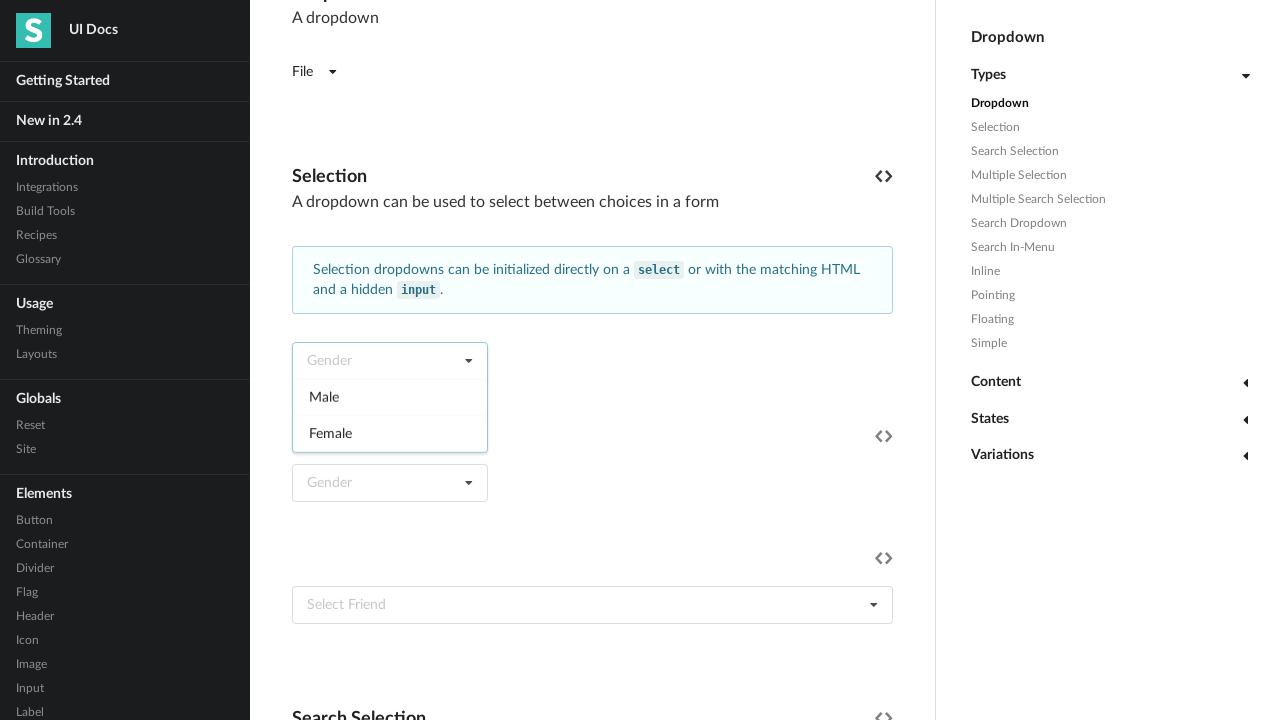

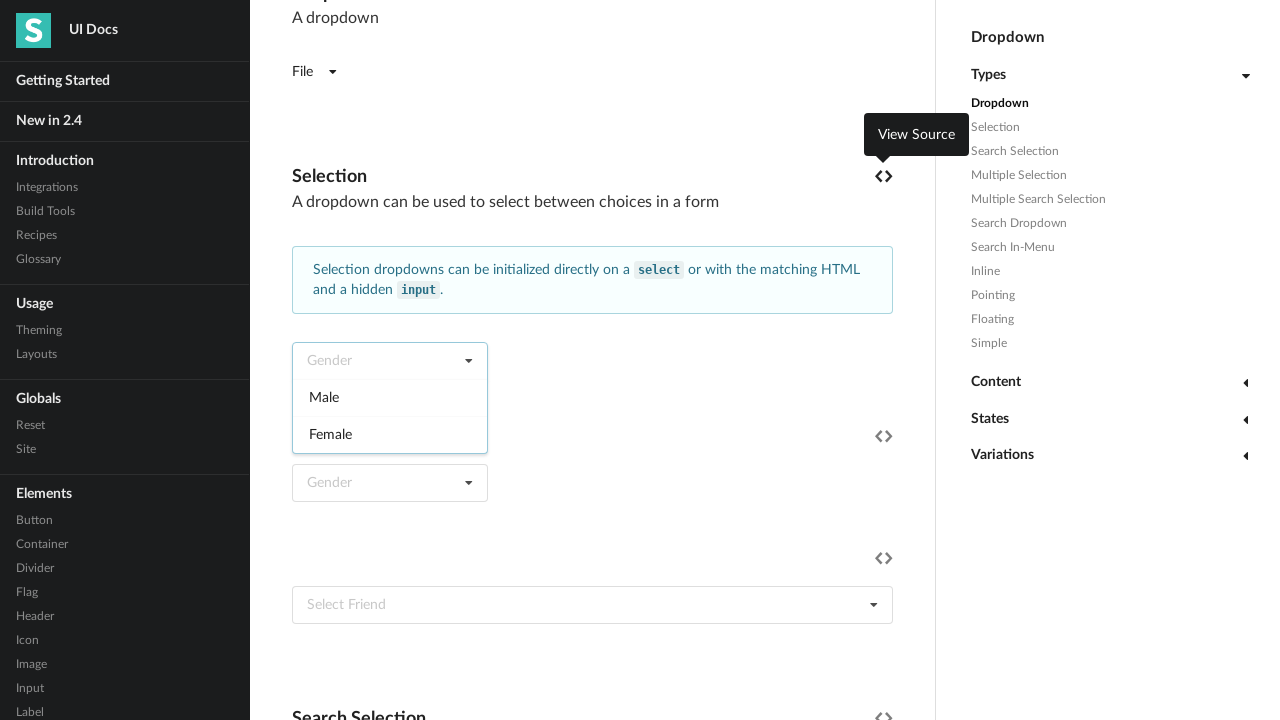